Tests the subscription functionality on the homepage by scrolling to the bottom, verifying the subscription section exists, entering an email, clicking subscribe, and verifying the success message.

Starting URL: https://www.automationexercise.com/

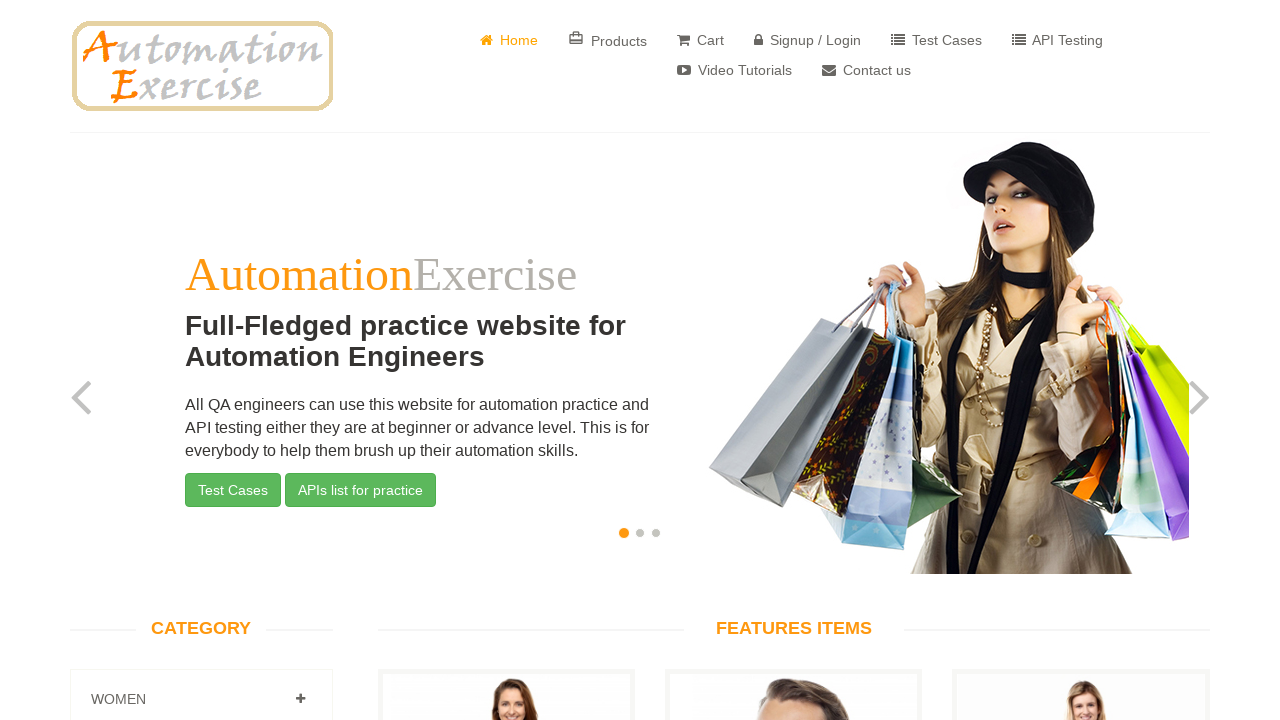

Scrolled to bottom of page to find subscription section
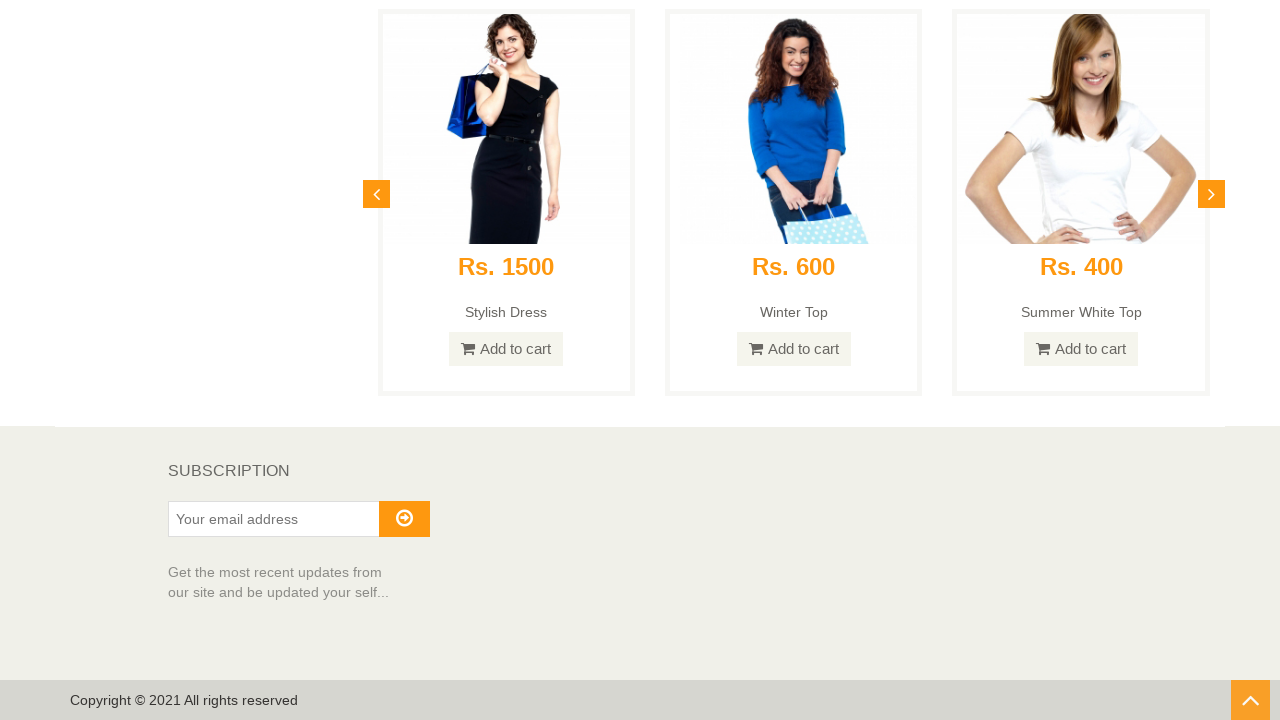

Subscription section is visible
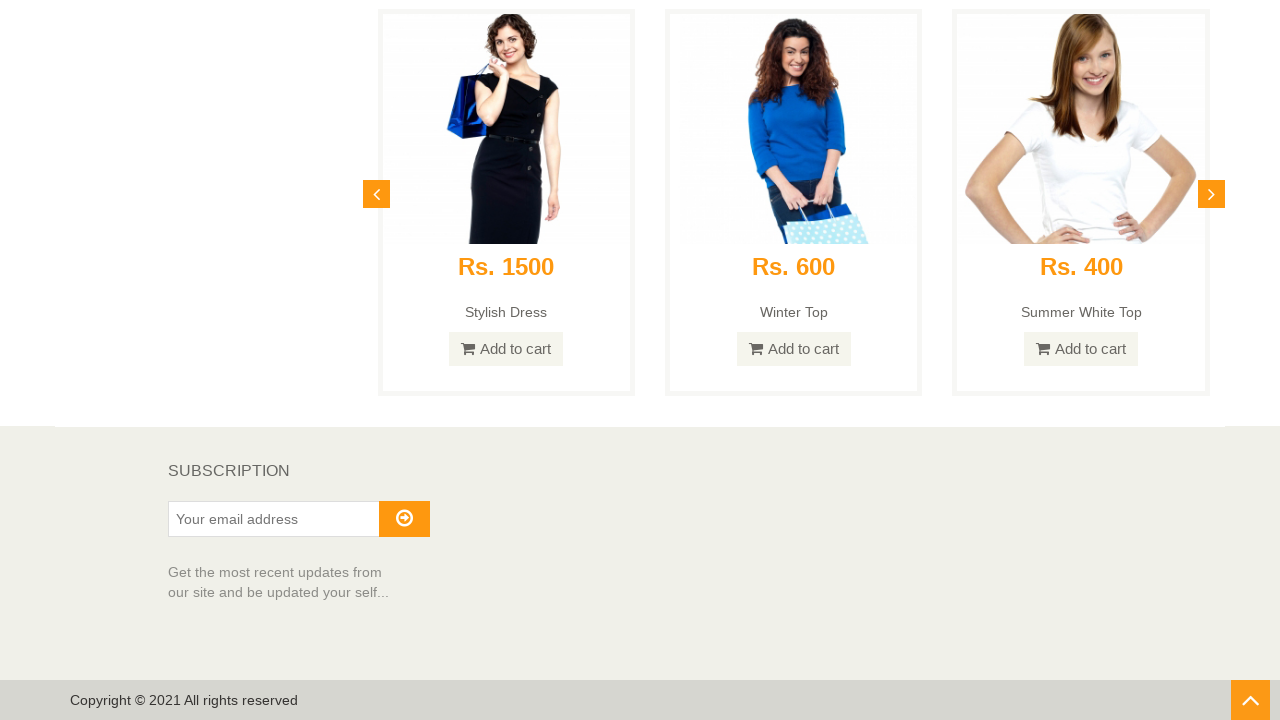

Entered email 'subscriber847@testmail.com' in subscription field on input#susbscribe_email
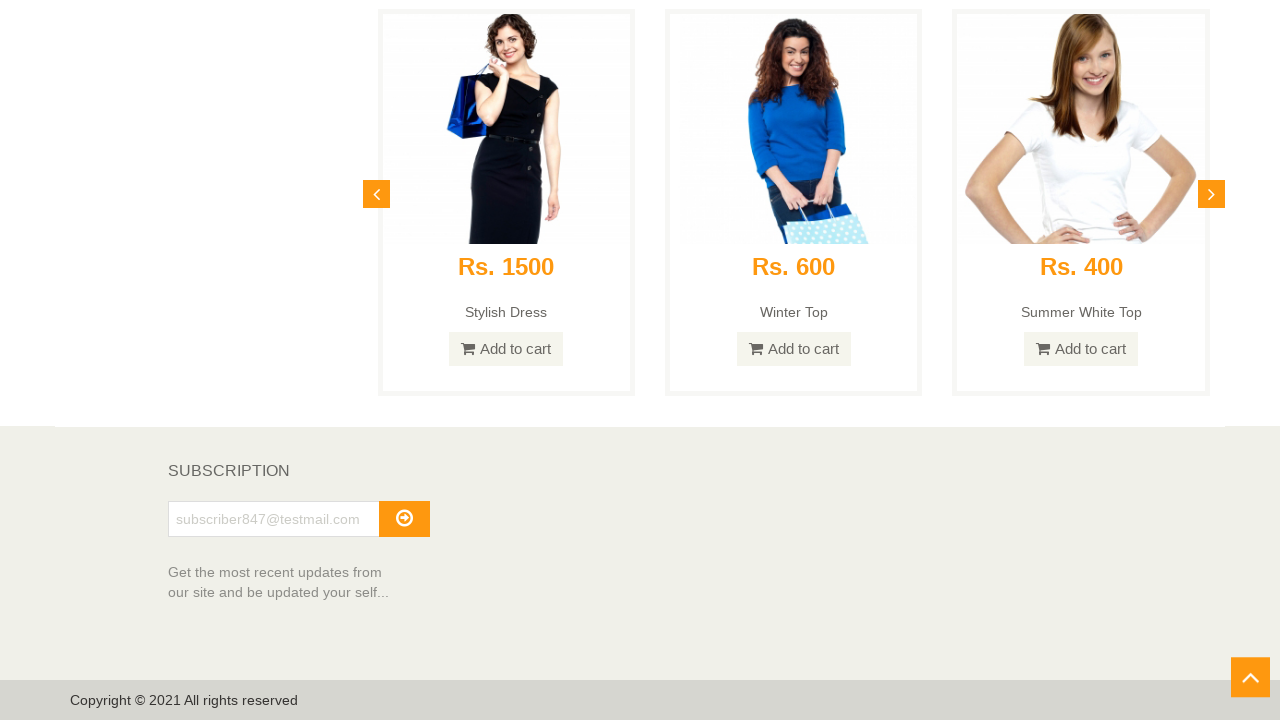

Clicked subscribe button at (404, 519) on button#subscribe
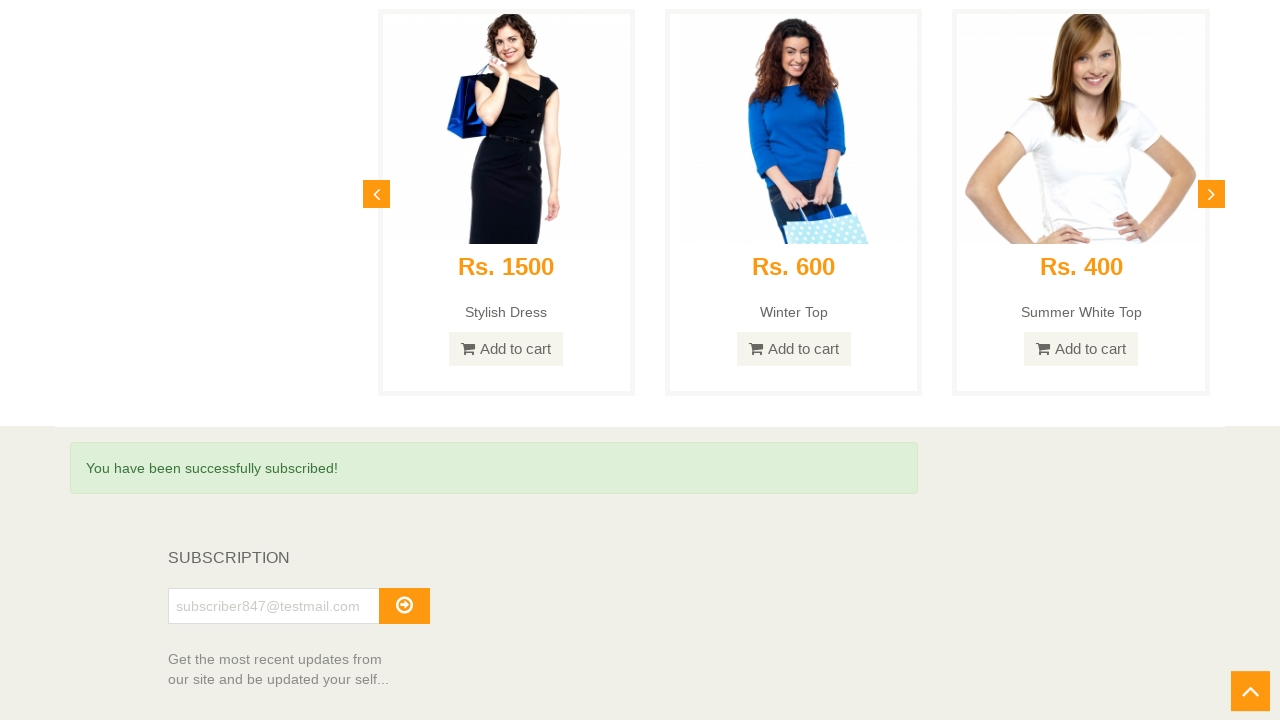

Success message 'You have been successfully subscribed!' appeared
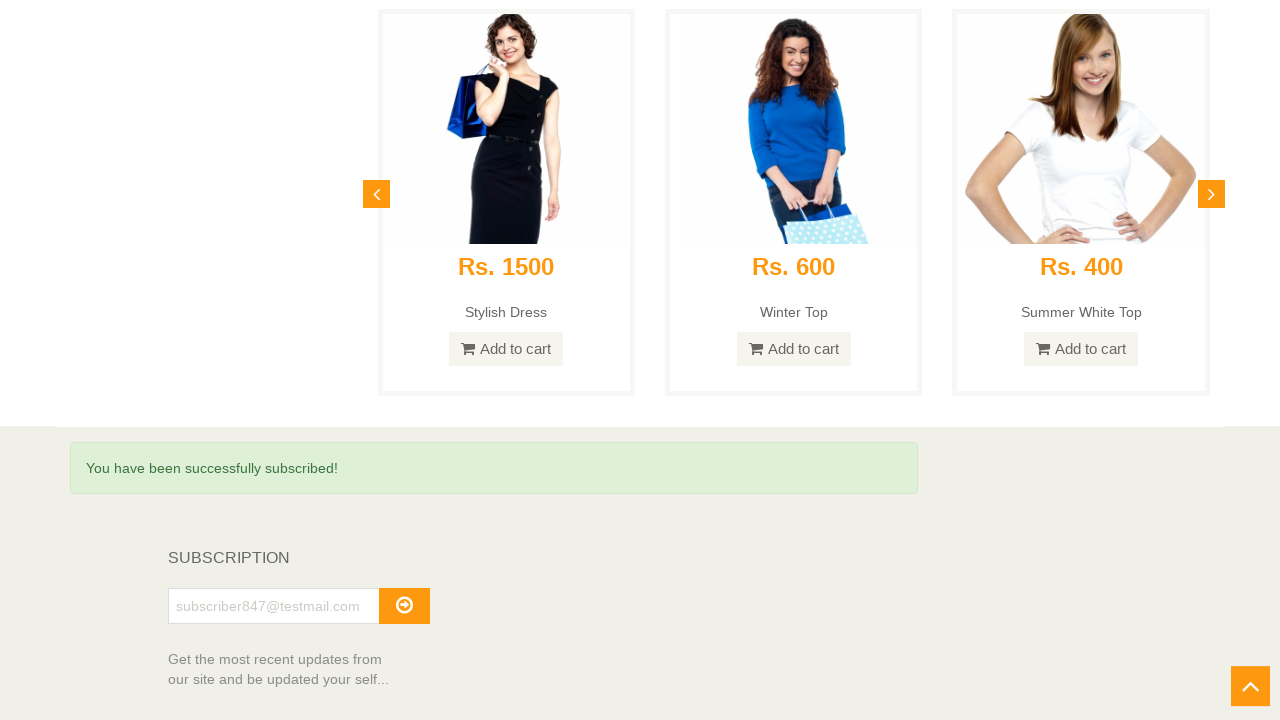

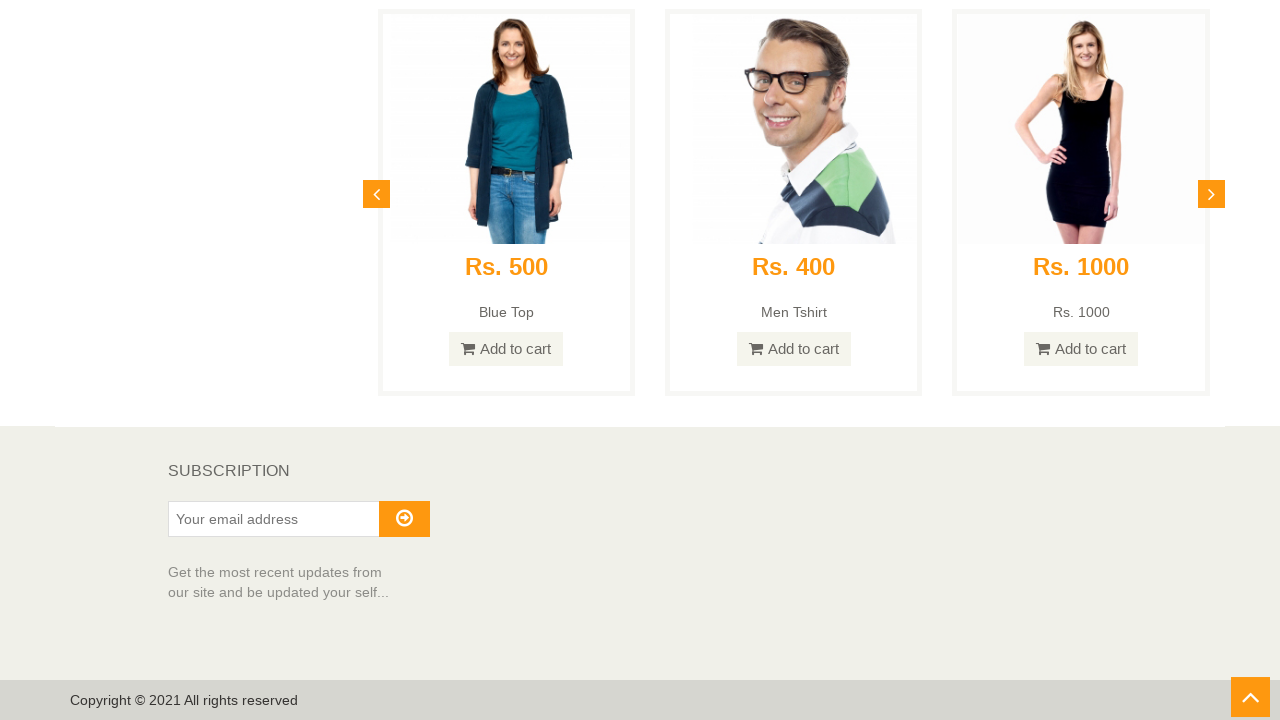